Tests registration form validation by submitting without zip code and verifying the error message appears

Starting URL: https://parabank.parasoft.com/parabank/index.htm

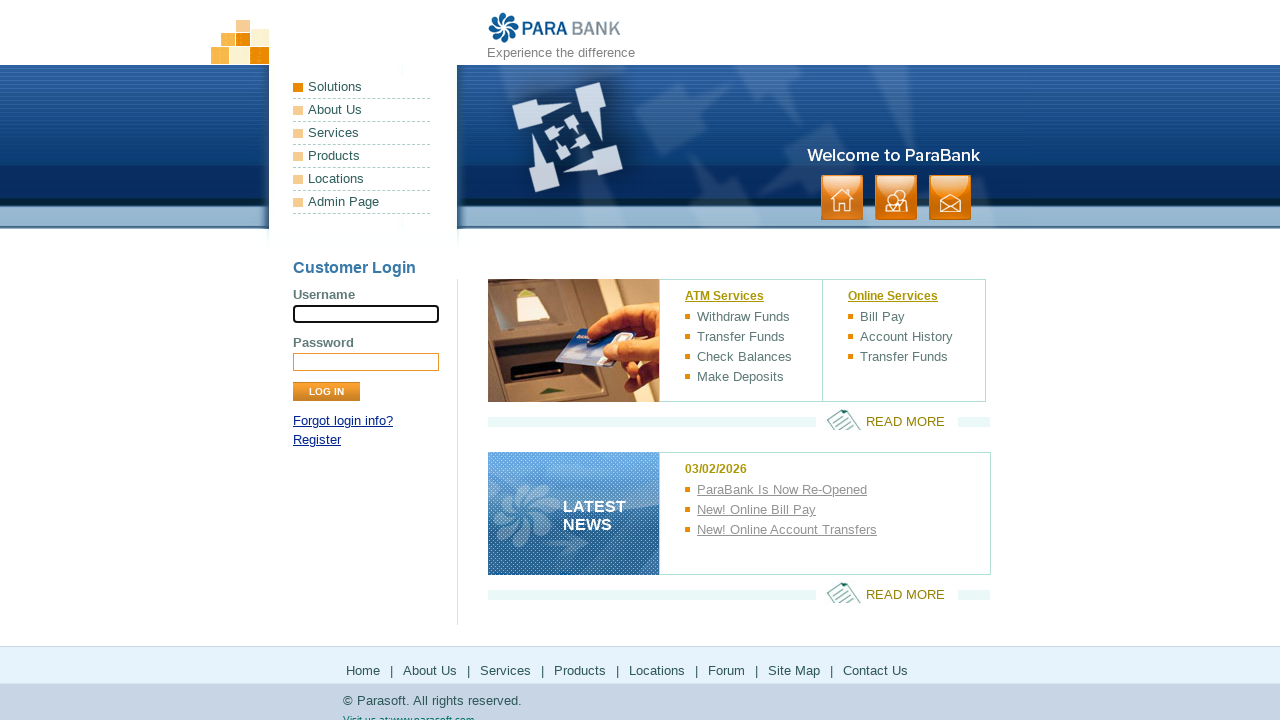

Clicked Register link at (317, 440) on text=Register
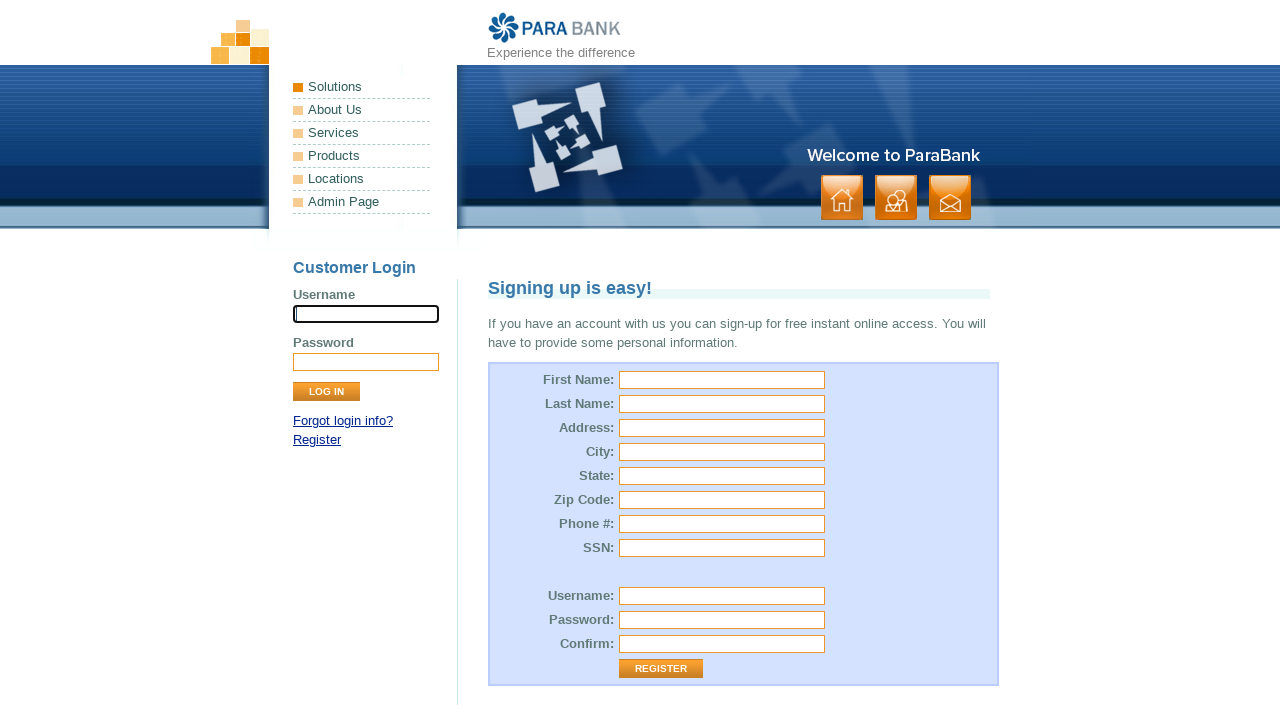

Registration form loaded
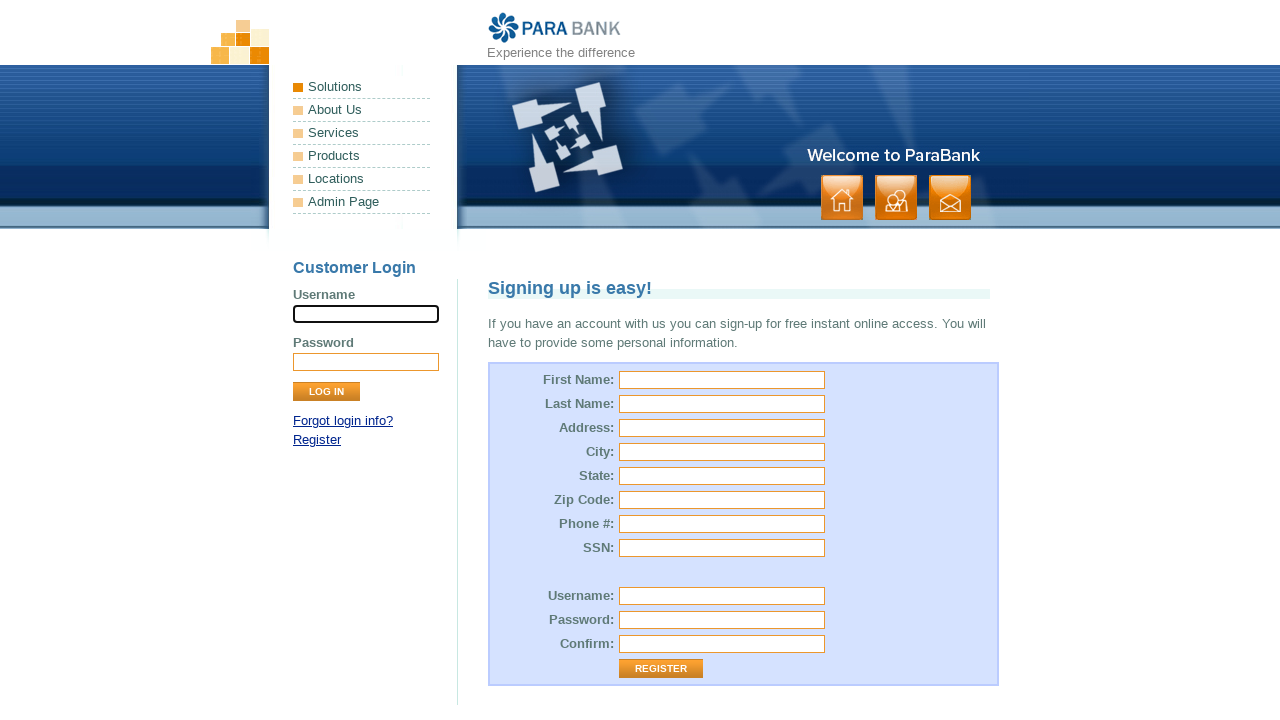

Filled first name with 'Jessica' on #customer\.firstName
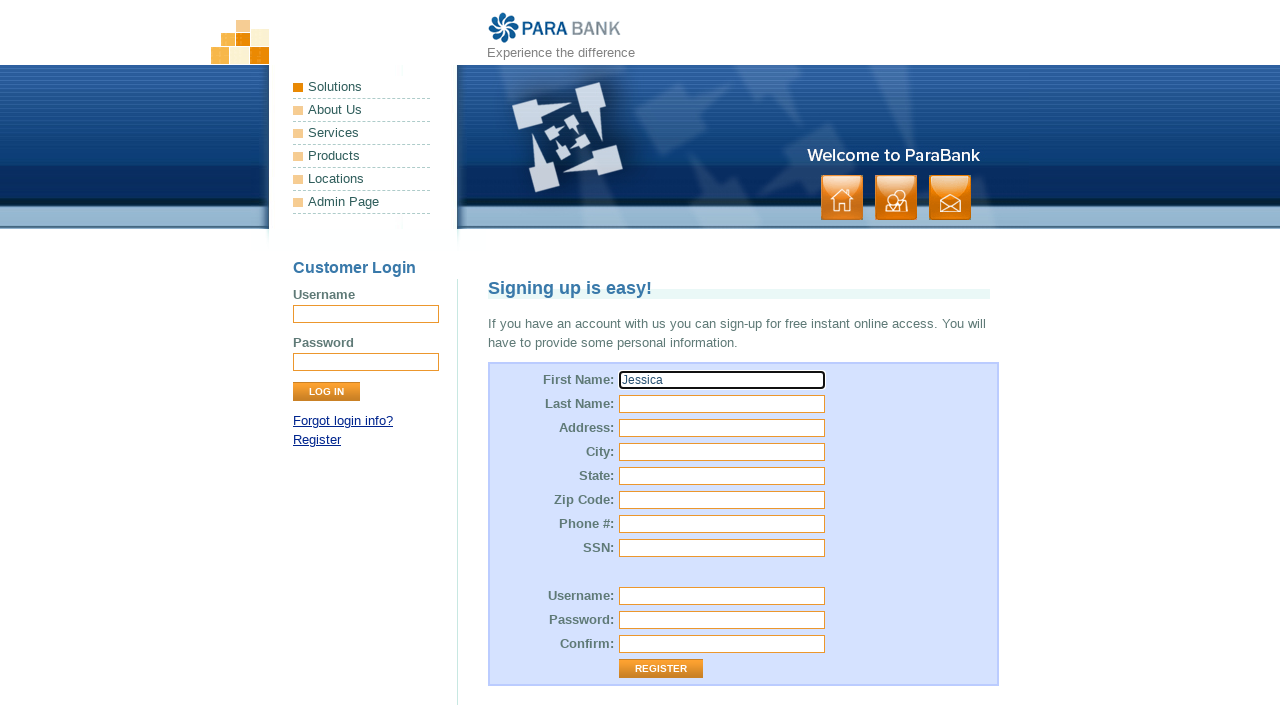

Filled last name with 'Martinez' on #customer\.lastName
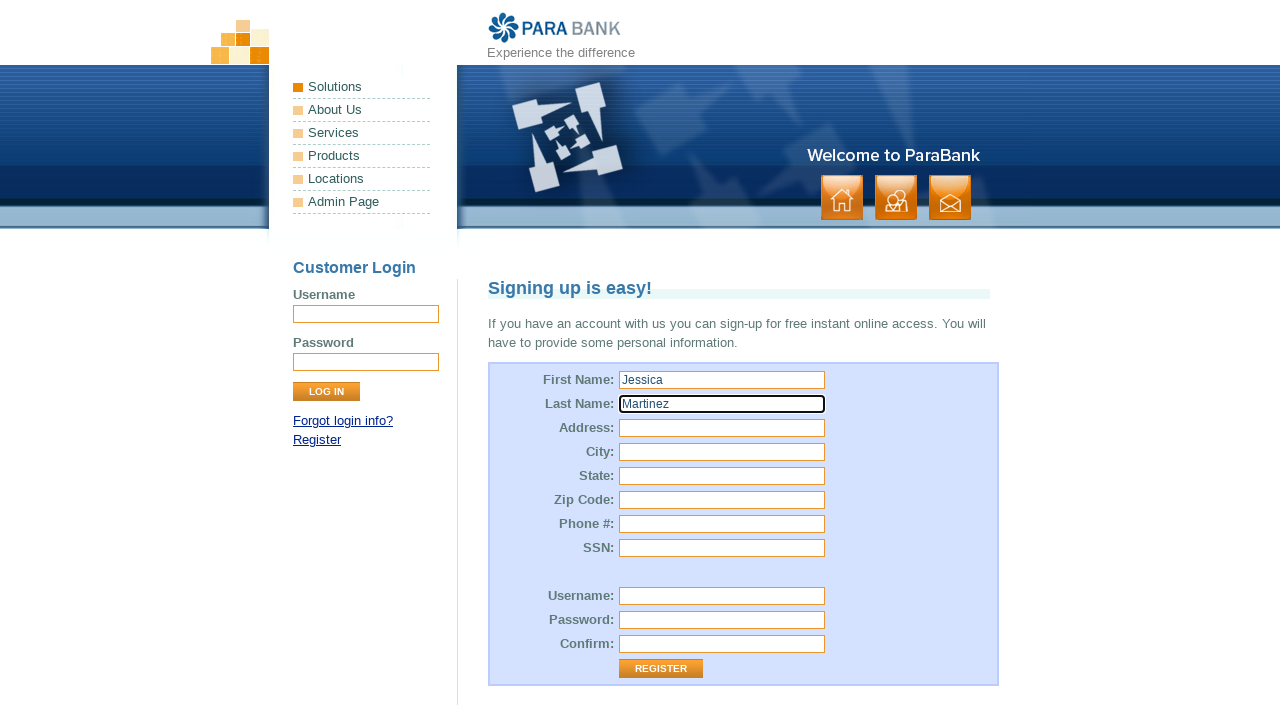

Filled street address with '222 Birch Avenue' on #customer\.address\.street
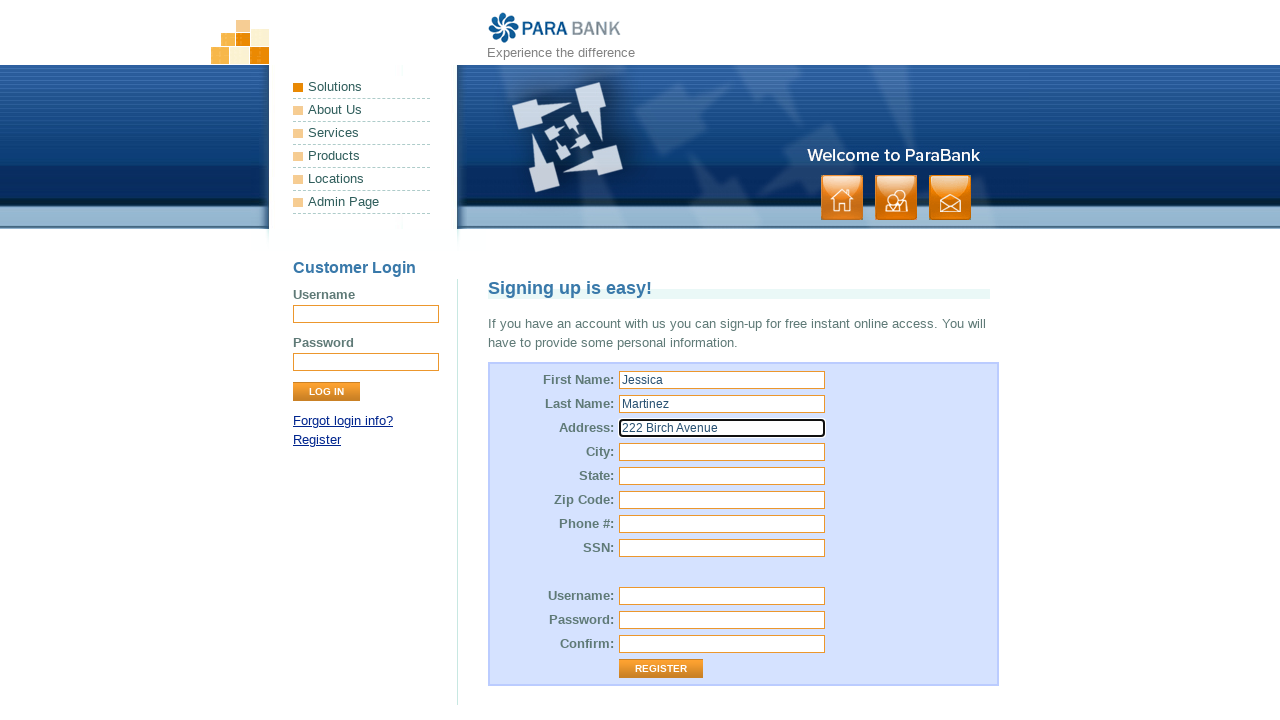

Filled city with 'Miami' on #customer\.address\.city
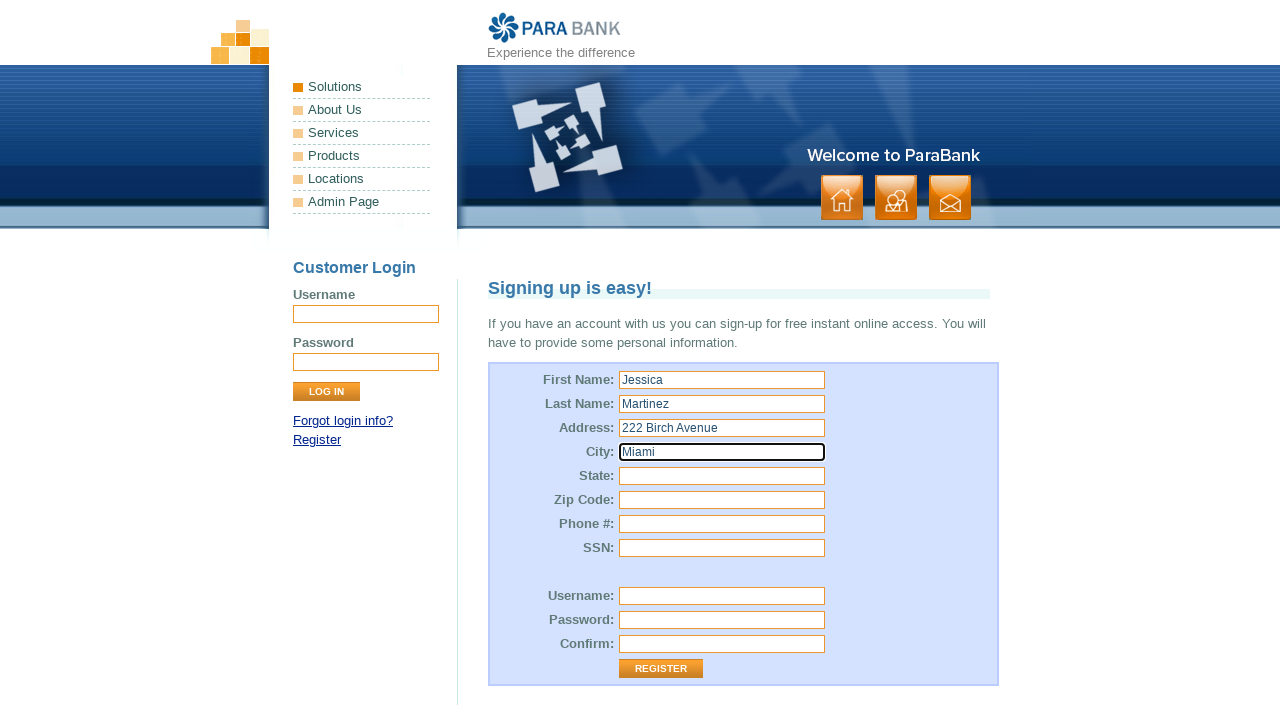

Filled state with 'Florida' on #customer\.address\.state
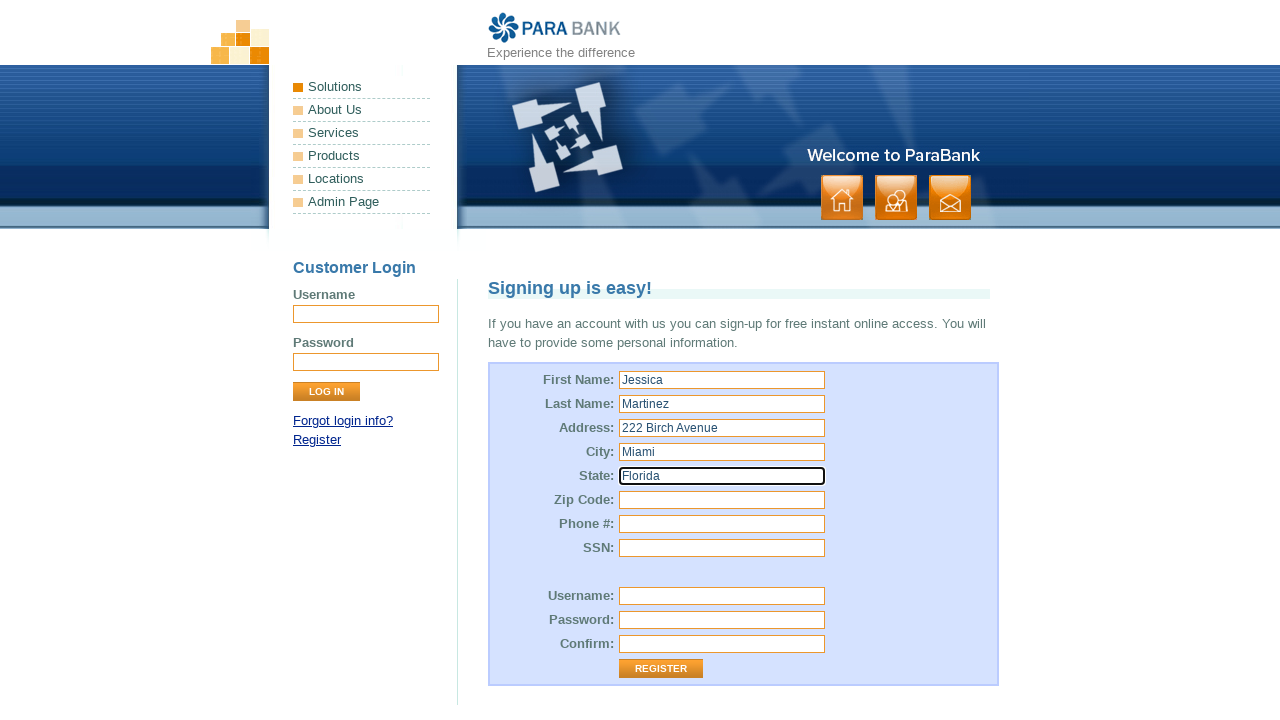

Filled phone number with '3055551357' on #customer\.phoneNumber
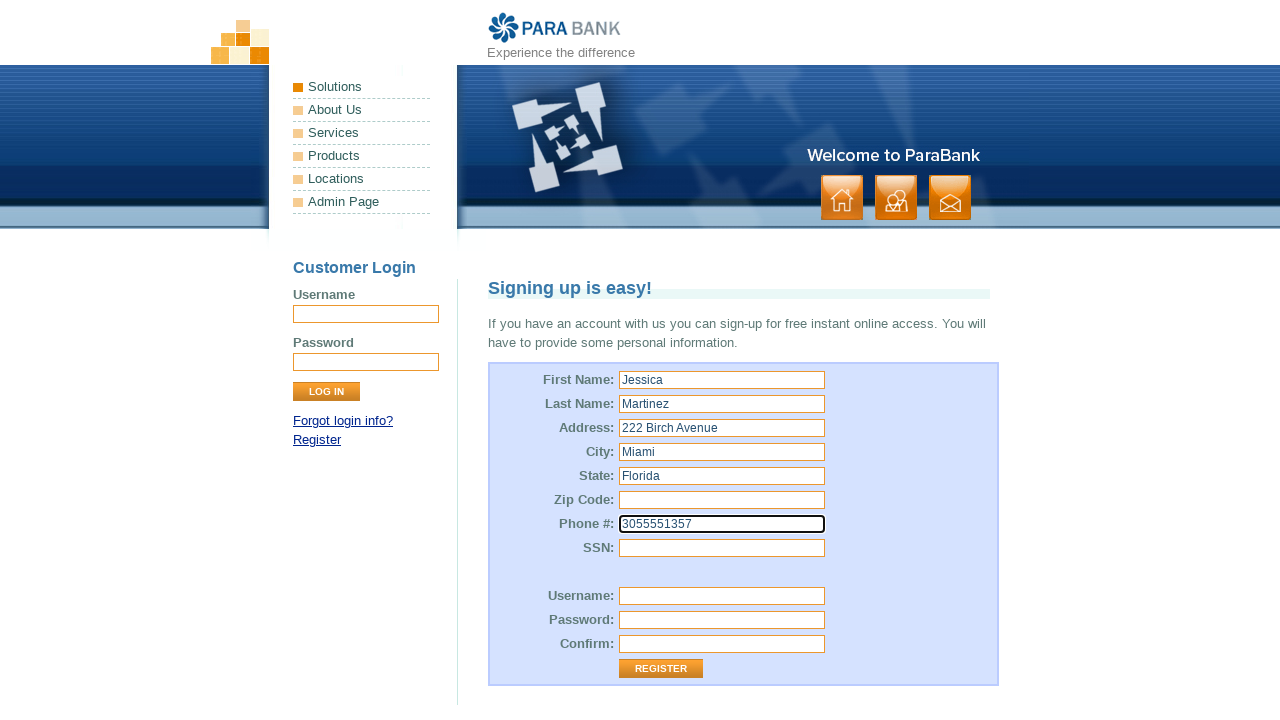

Filled SSN with '101-23-4567' on #customer\.ssn
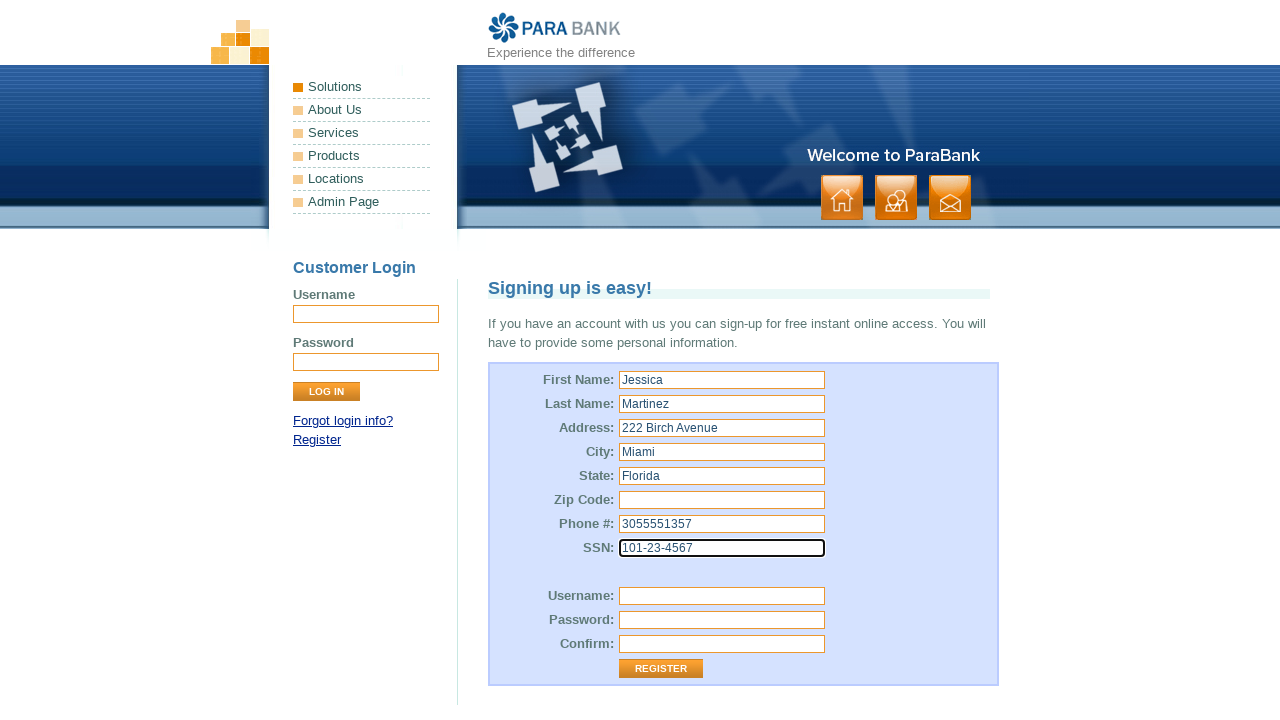

Filled username with 'jmartinez24' on #customer\.username
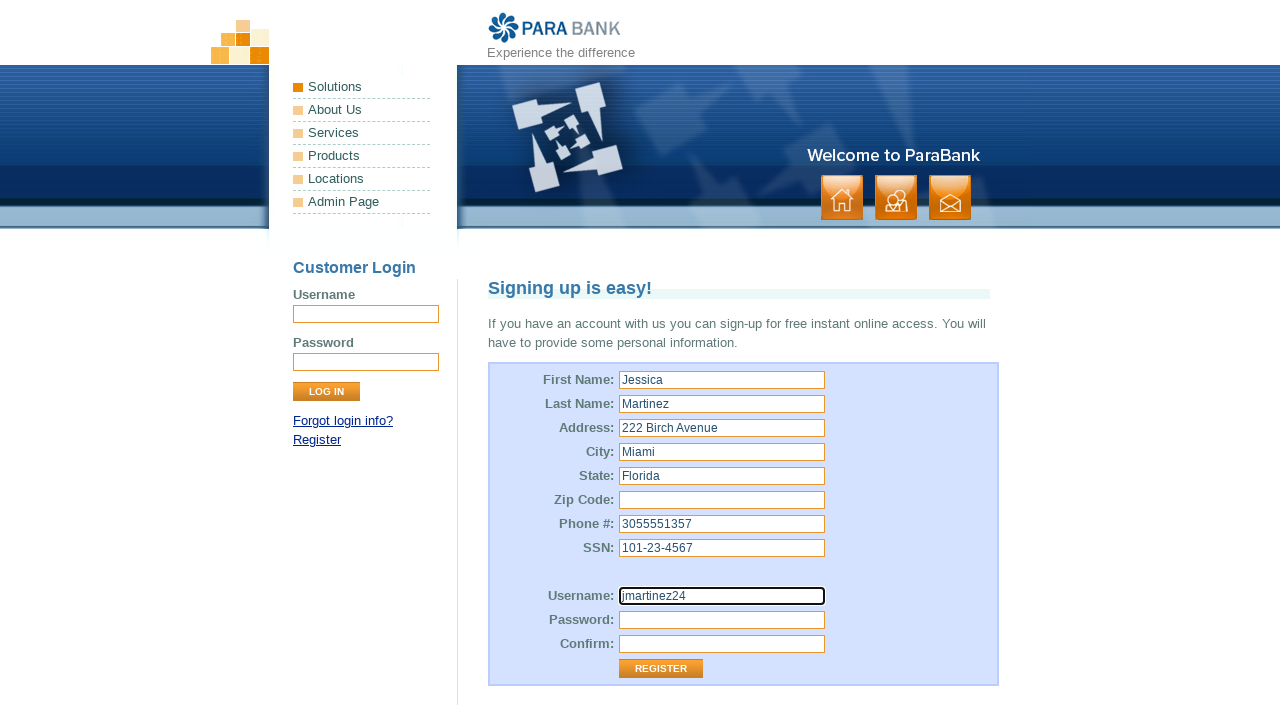

Filled password with 'Mart@inez1' on #customer\.password
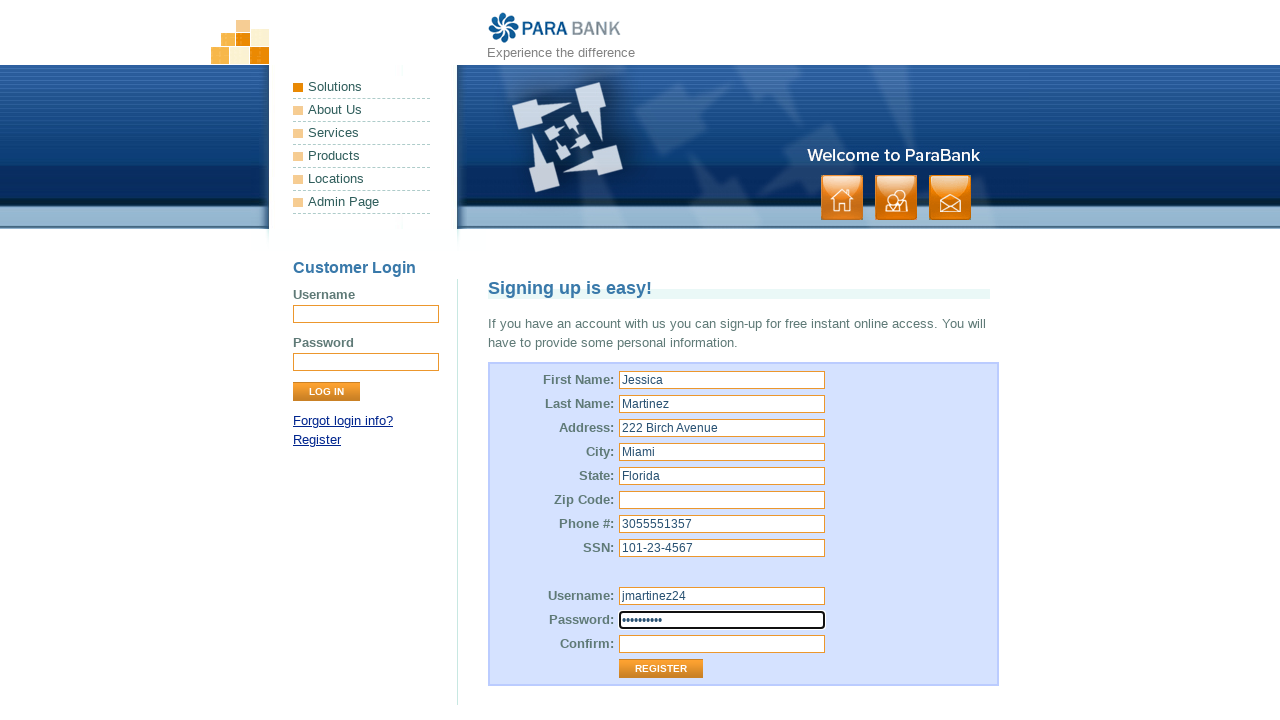

Filled repeated password with 'Mart@inez1' on #repeatedPassword
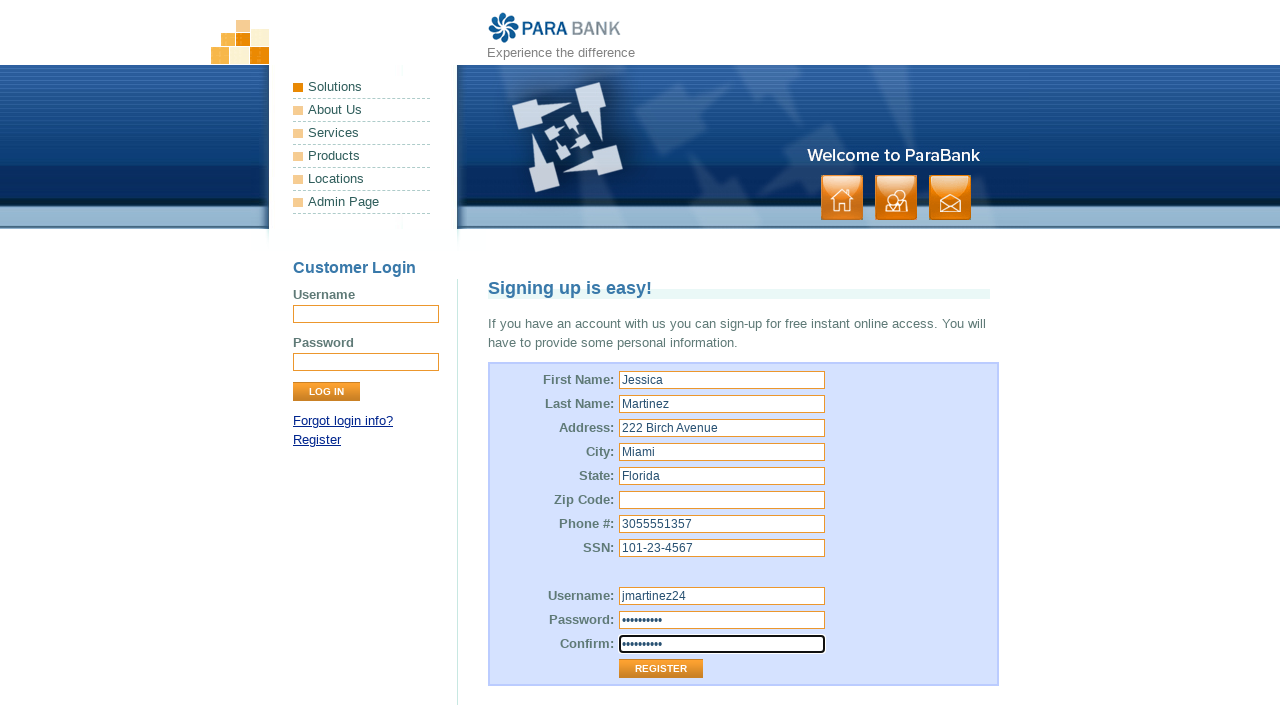

Clicked Register button to submit form at (661, 669) on input[value='Register']
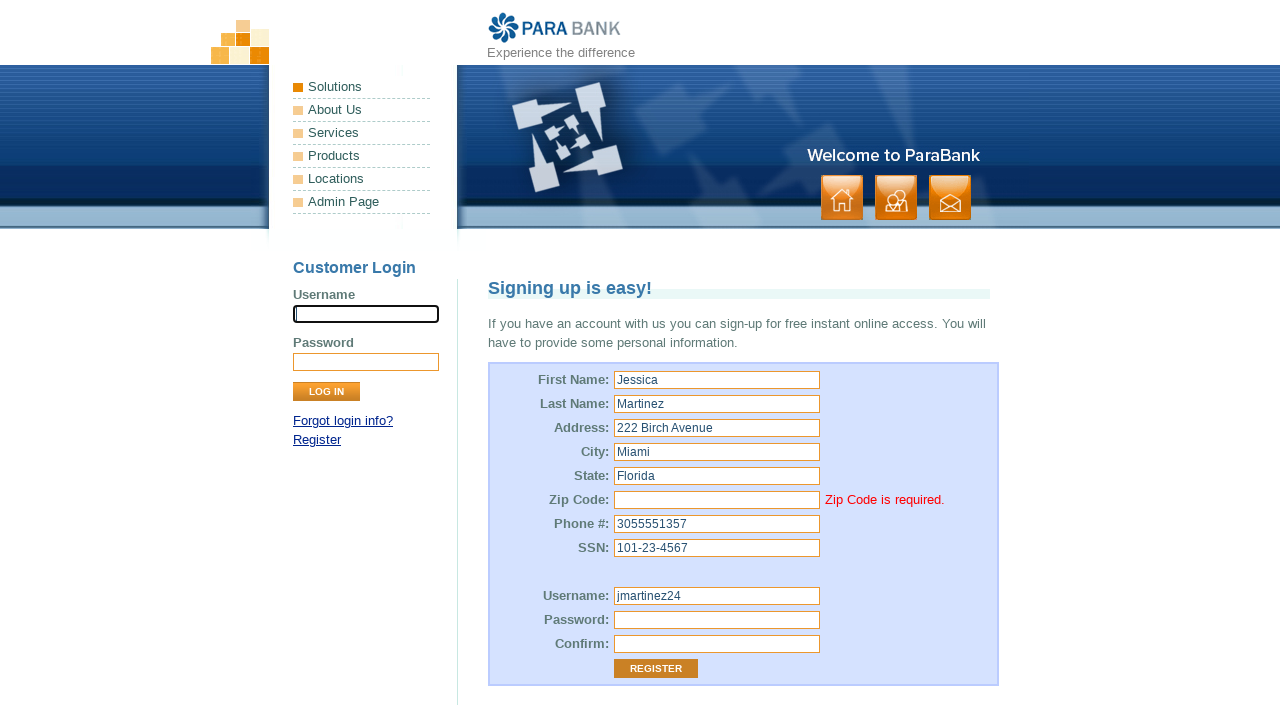

Zip code error message appeared on form
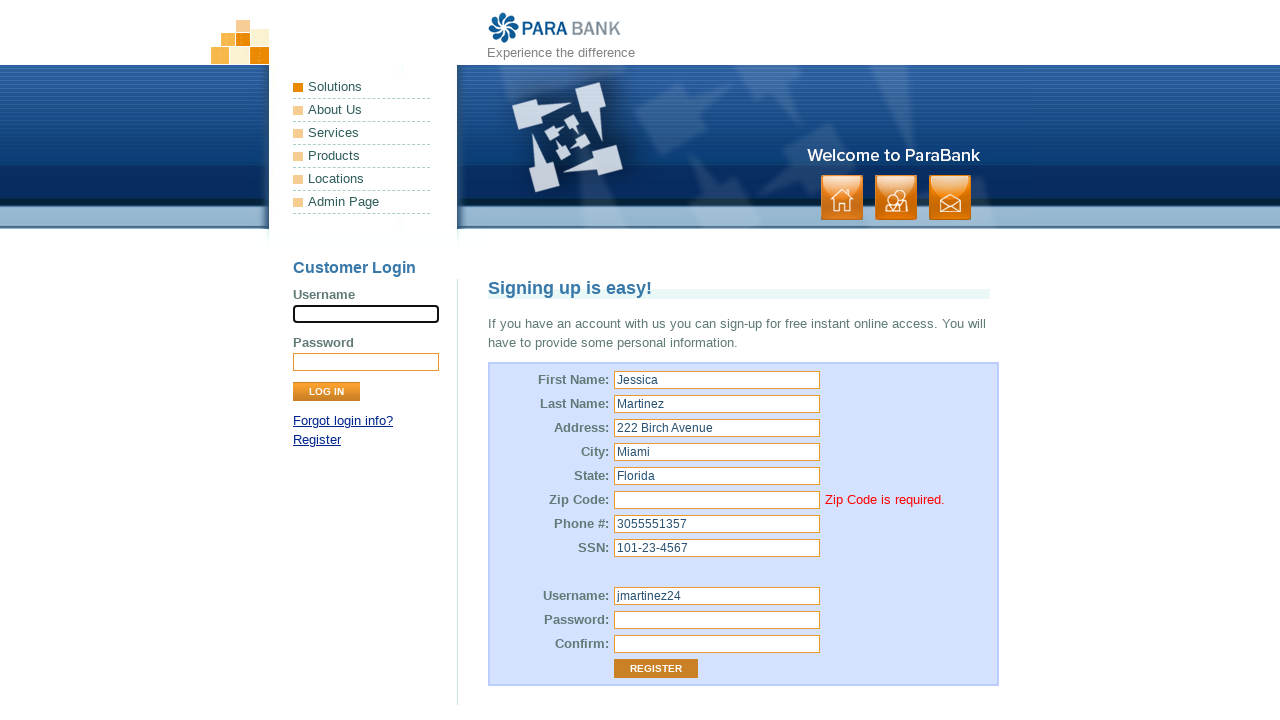

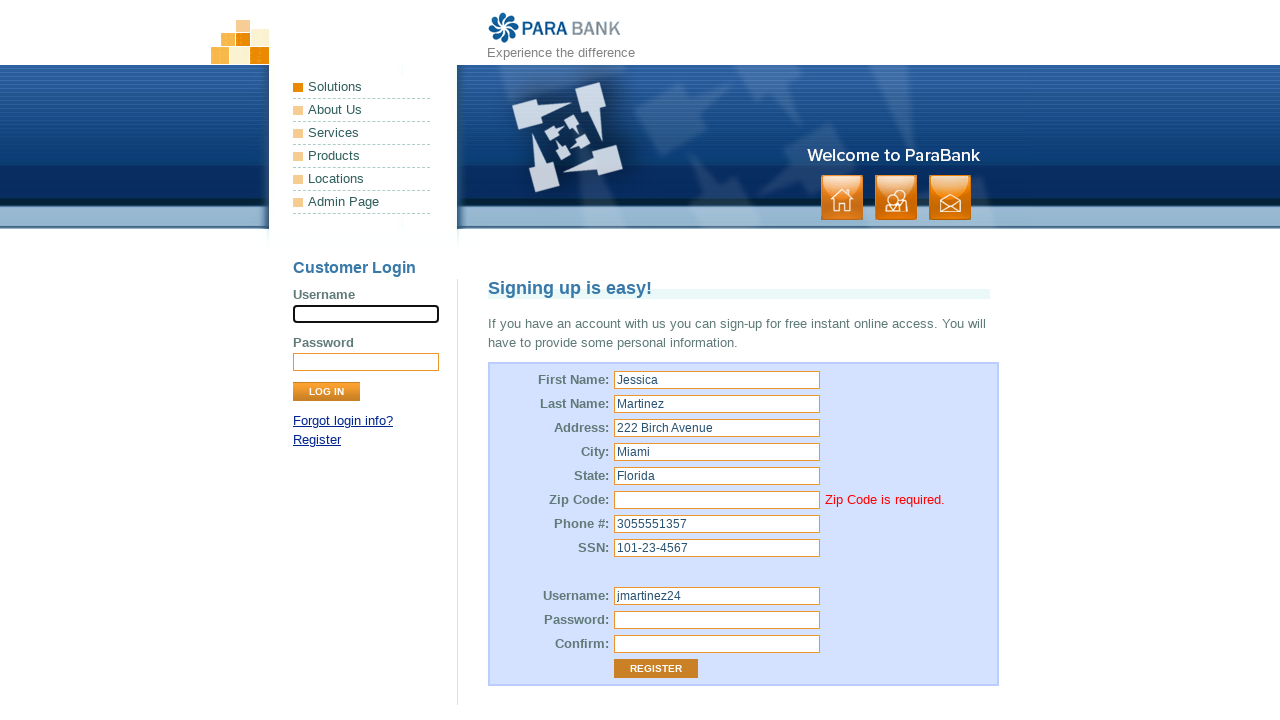